Tests mouse hover functionality by hovering over a link element and clicking it twice to verify the click counter increments to 2

Starting URL: http://uitestingplayground.com/mouseover

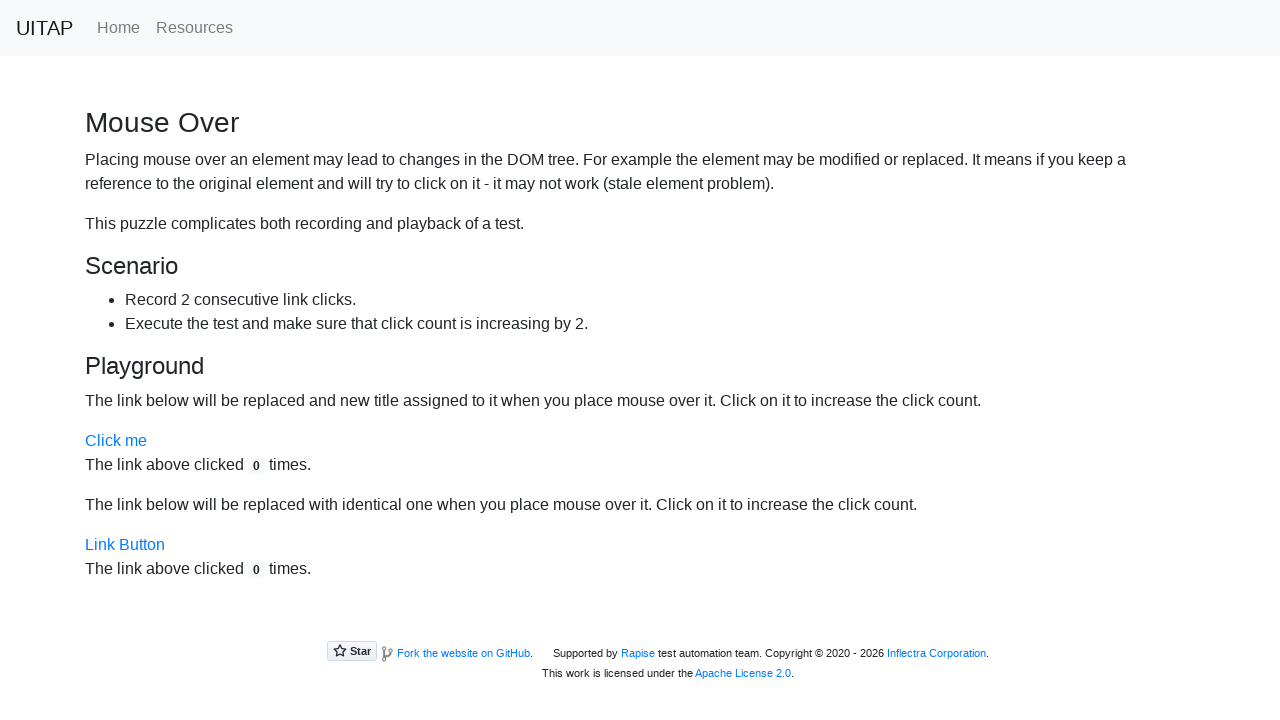

Hovered over 'Click me' link to reveal it at (116, 441) on text=Click me
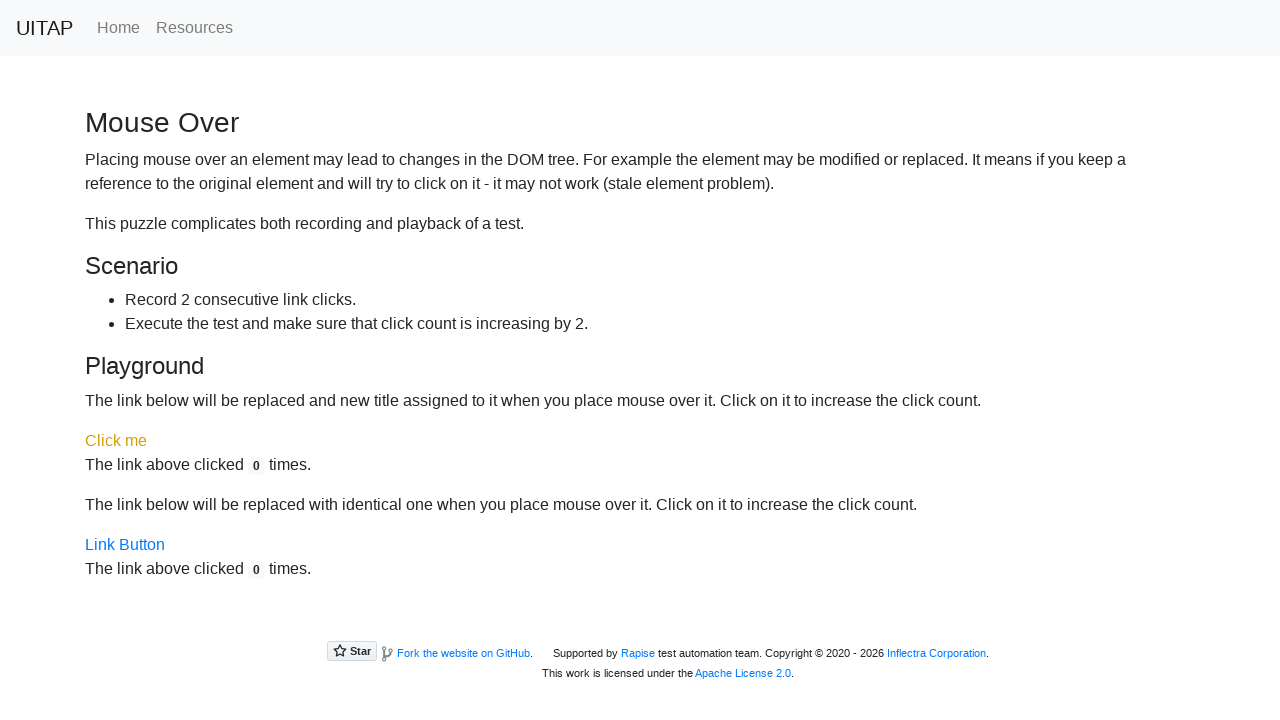

Clicked 'Click me' link (first click) at (116, 441) on text=Click me
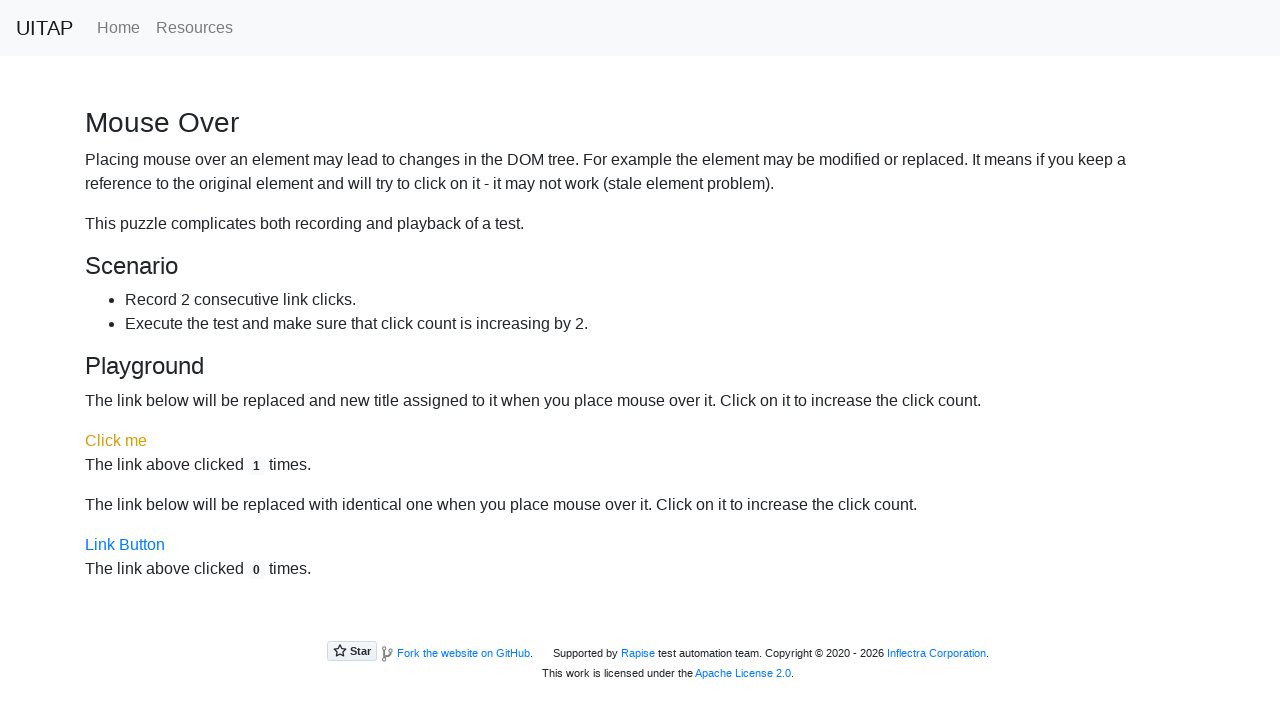

Clicked 'Click me' link (second click) at (116, 441) on text=Click me
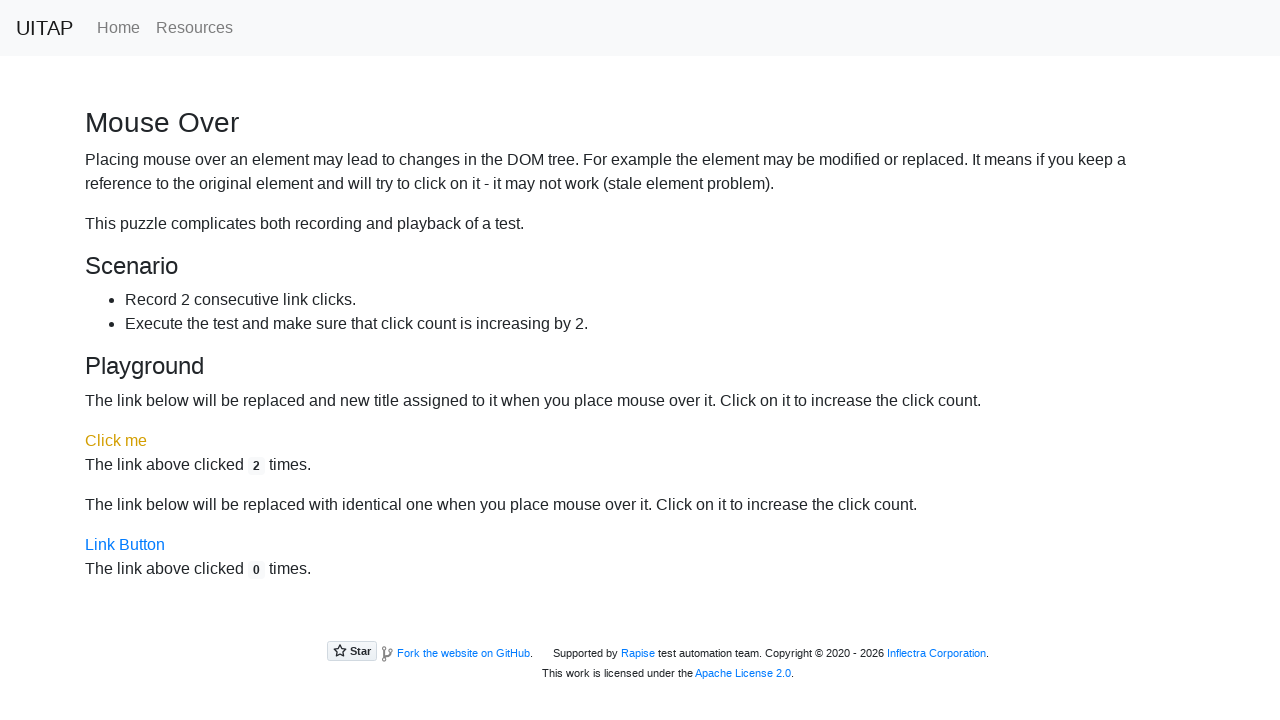

Verified click counter incremented to 2
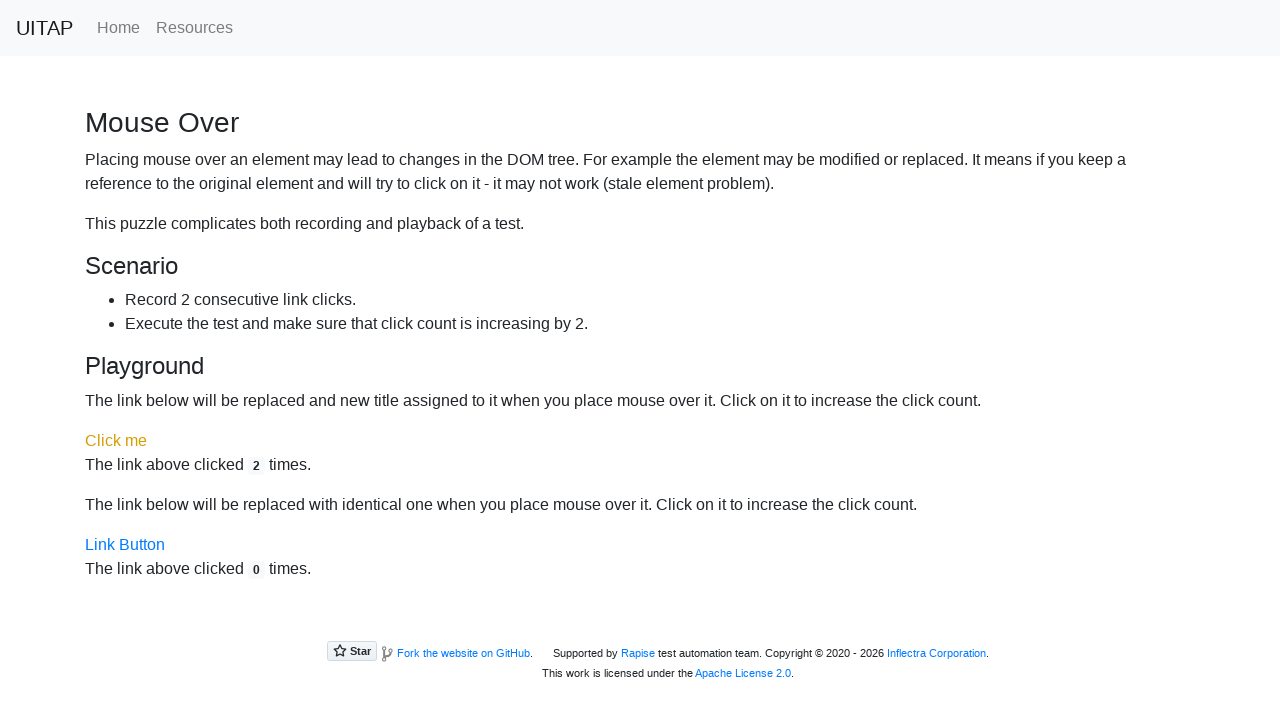

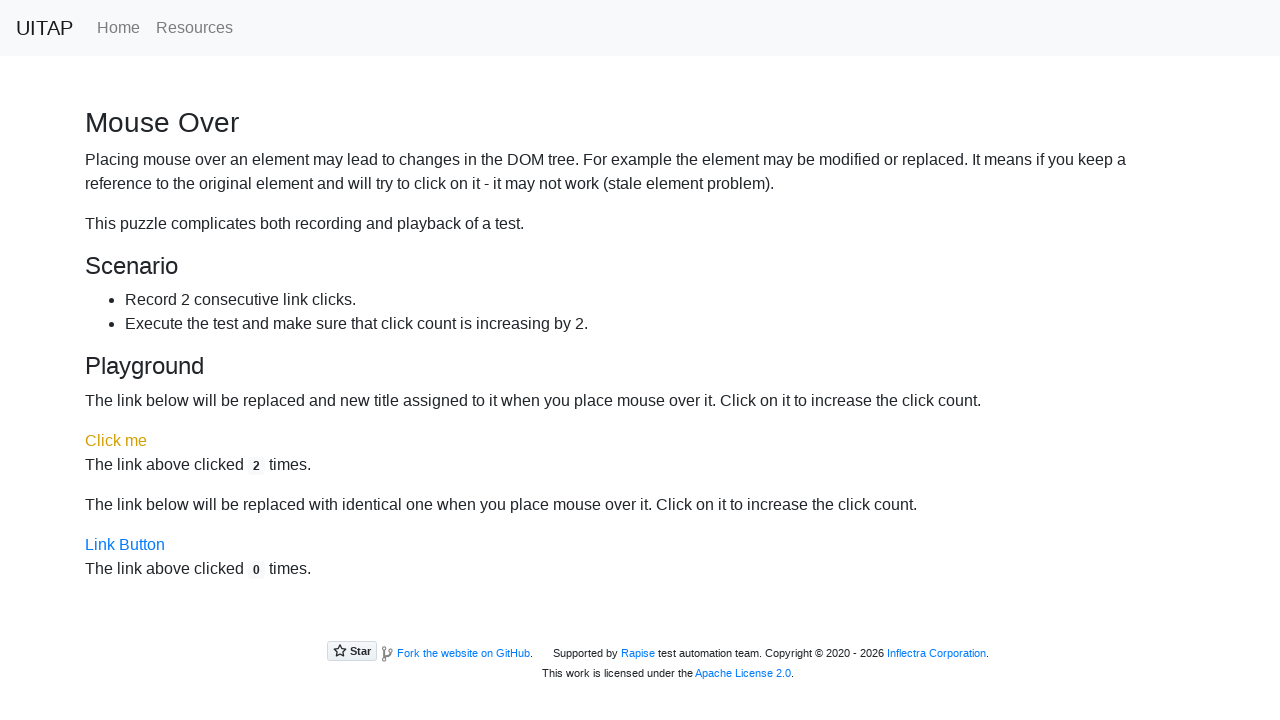